Solves a mathematical problem on a webpage by reading a value, calculating a function, filling the answer, selecting checkboxes and radio buttons, and submitting the form

Starting URL: https://suninjuly.github.io/math.html

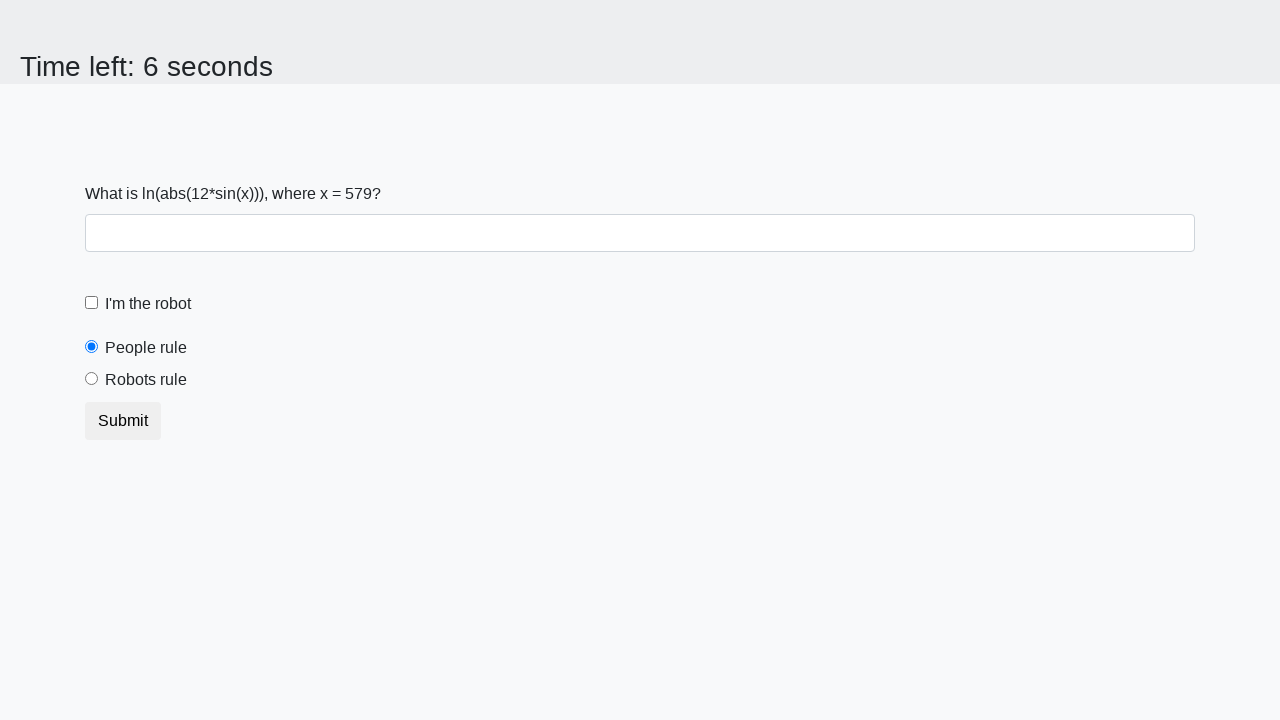

Read x value from the page
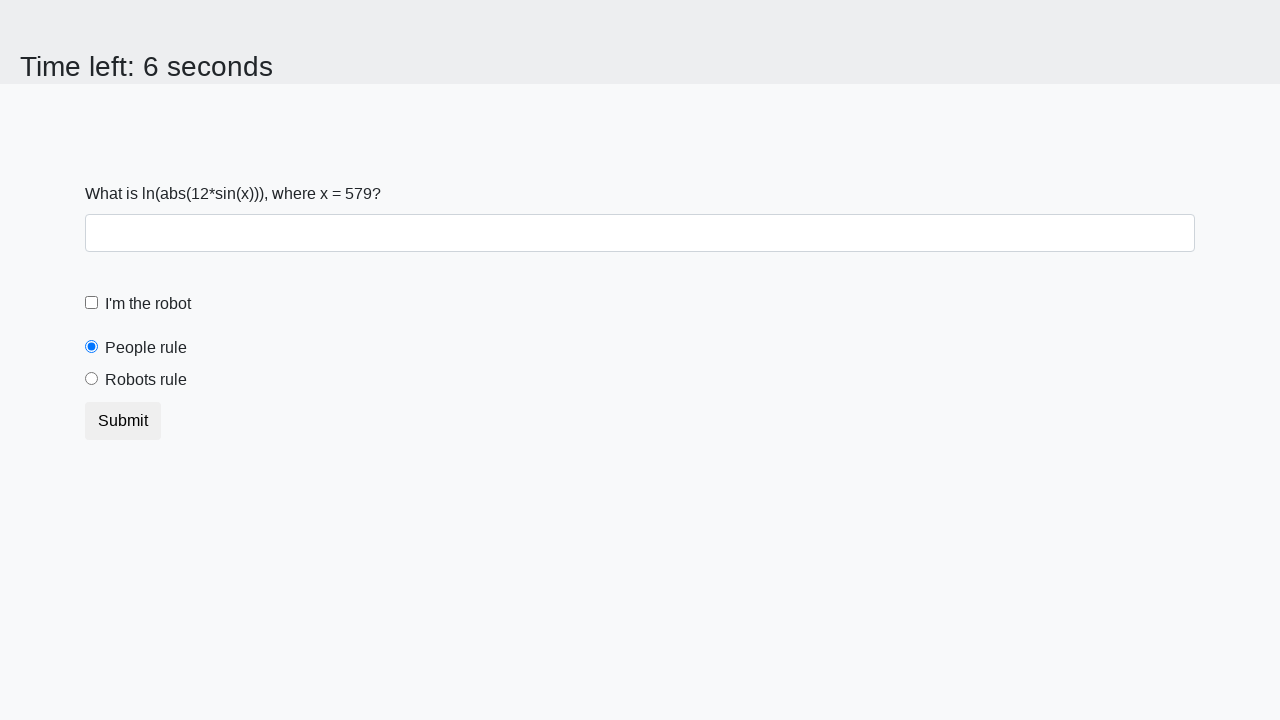

Calculated y = log(abs(12*sin(579))) = 2.2762065464479257
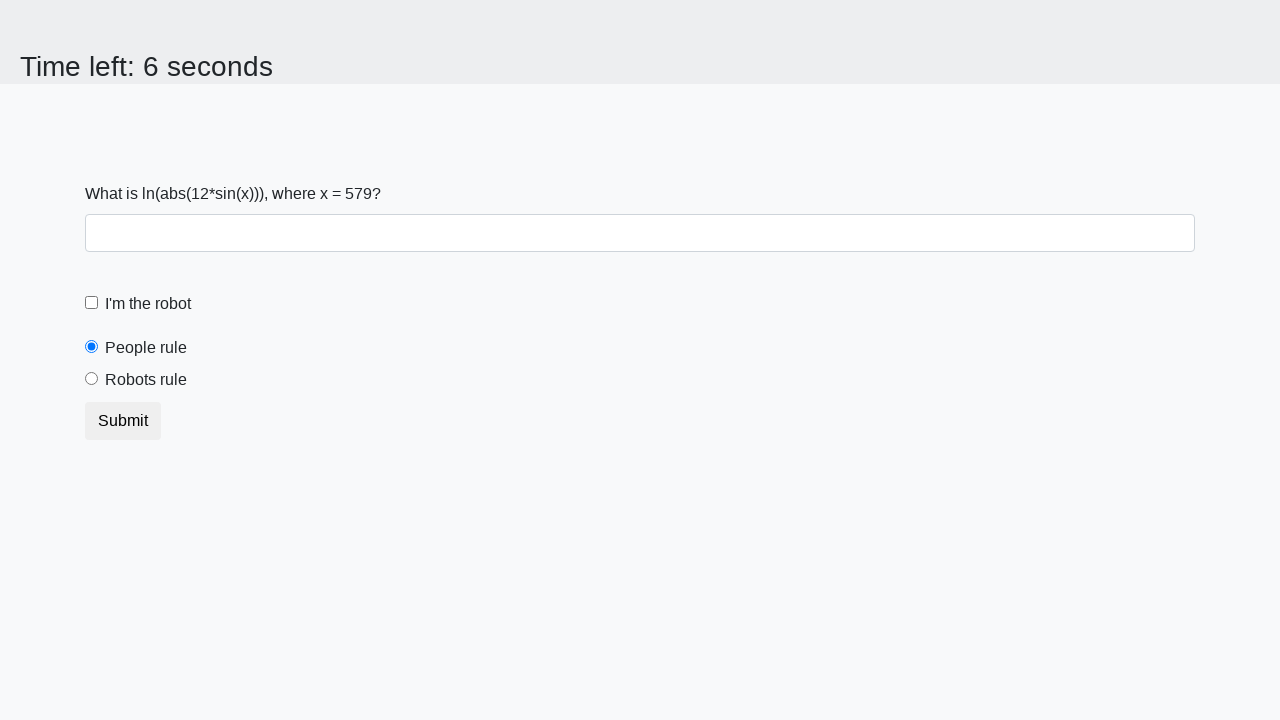

Filled answer field with calculated value 2.2762065464479257 on #answer
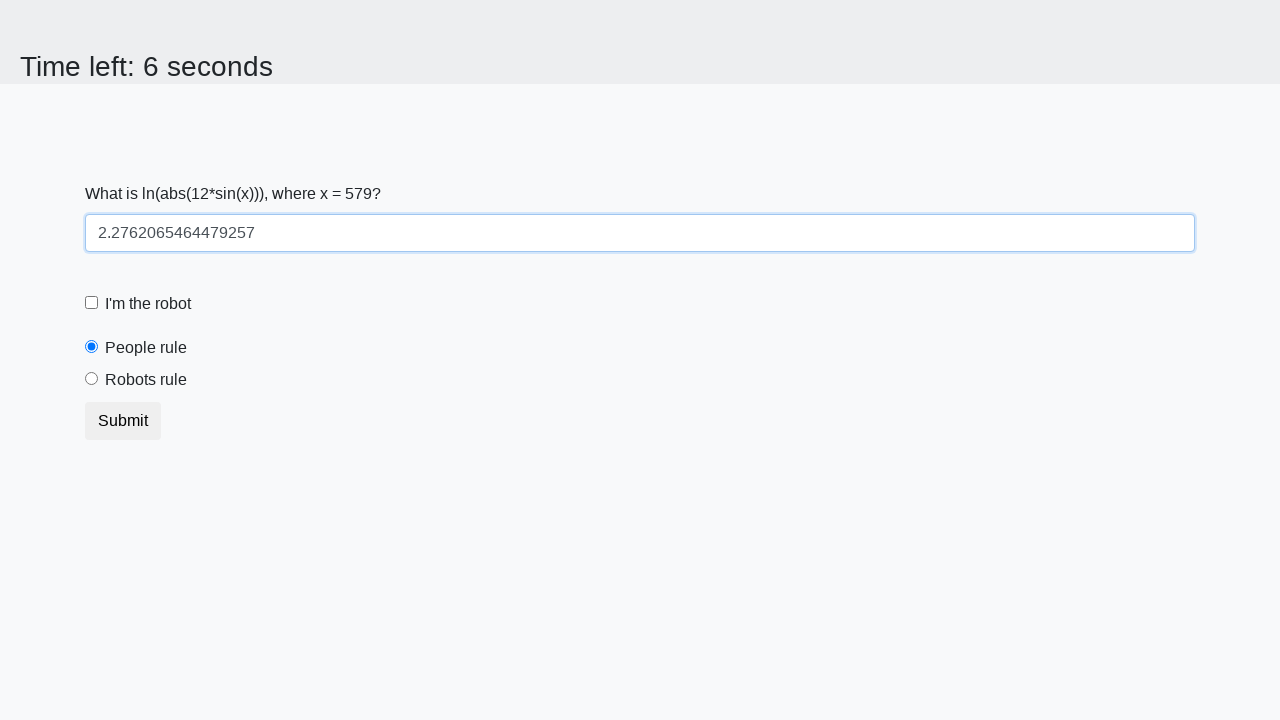

Checked the 'I'm the robot' checkbox at (92, 303) on input[type='checkbox']
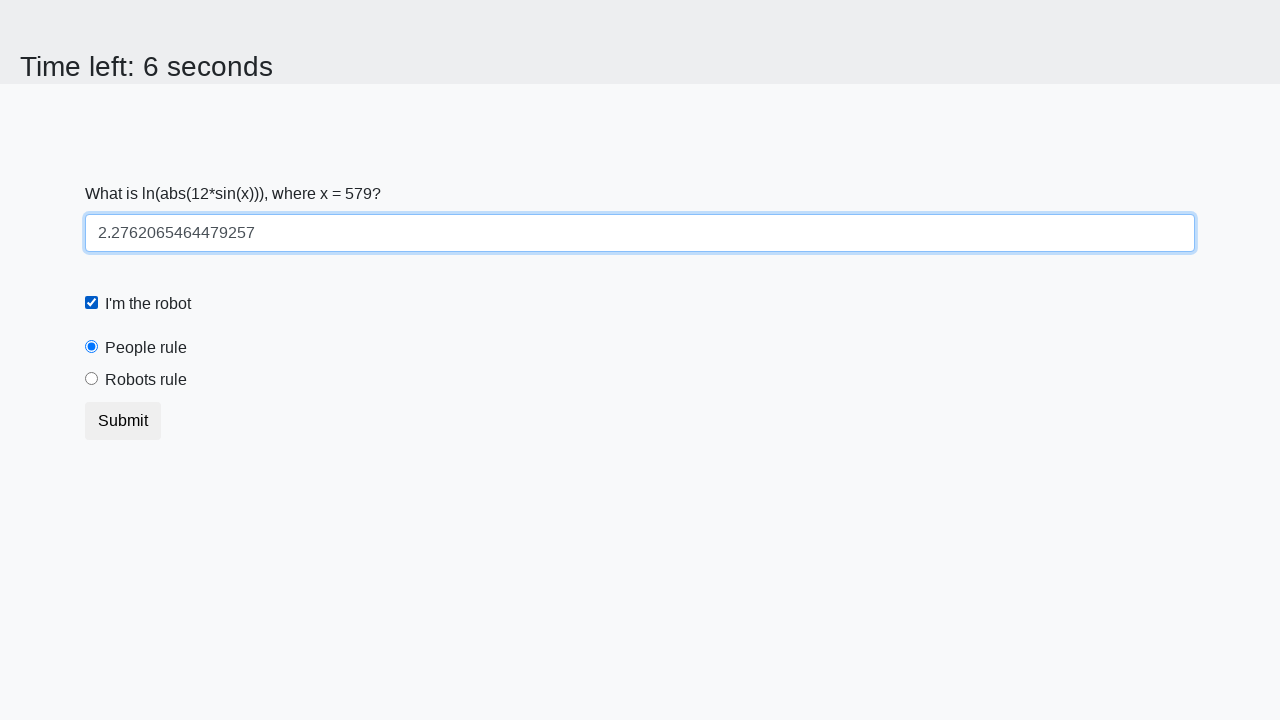

Selected 'Robots rule!' radio button at (146, 380) on label[for='robotsRule']
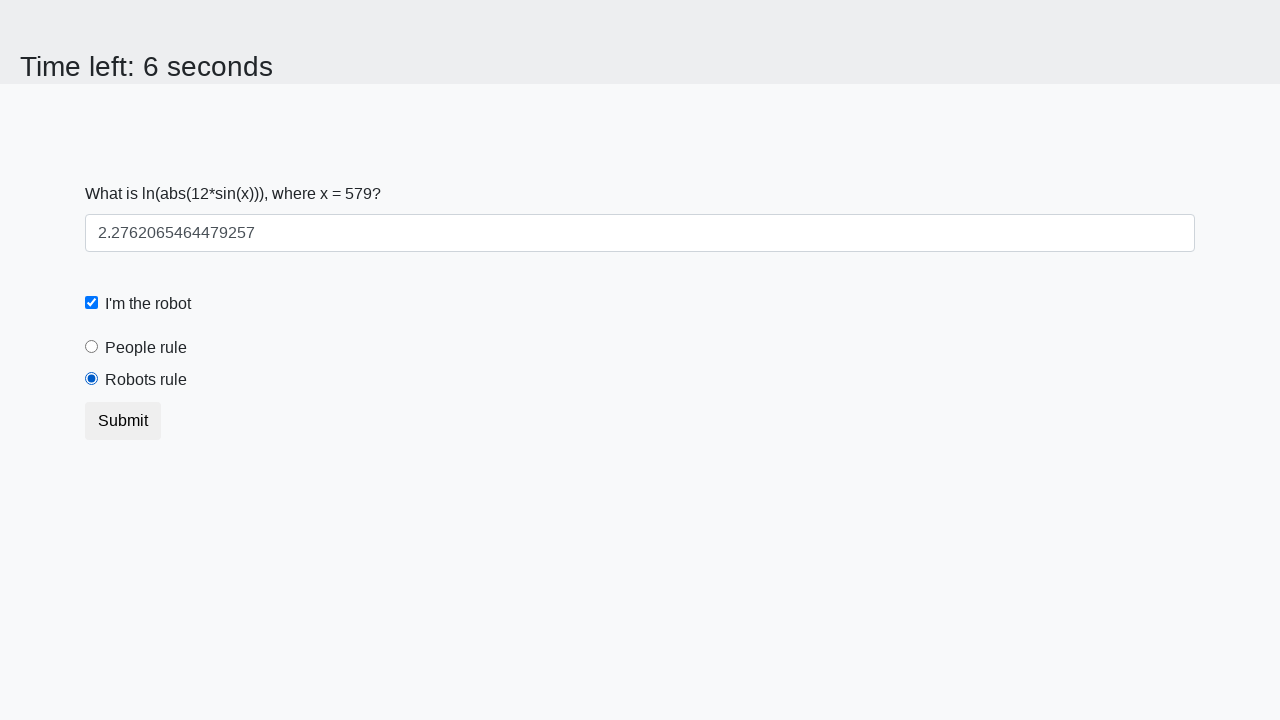

Clicked the Submit button at (123, 421) on button[type='submit']
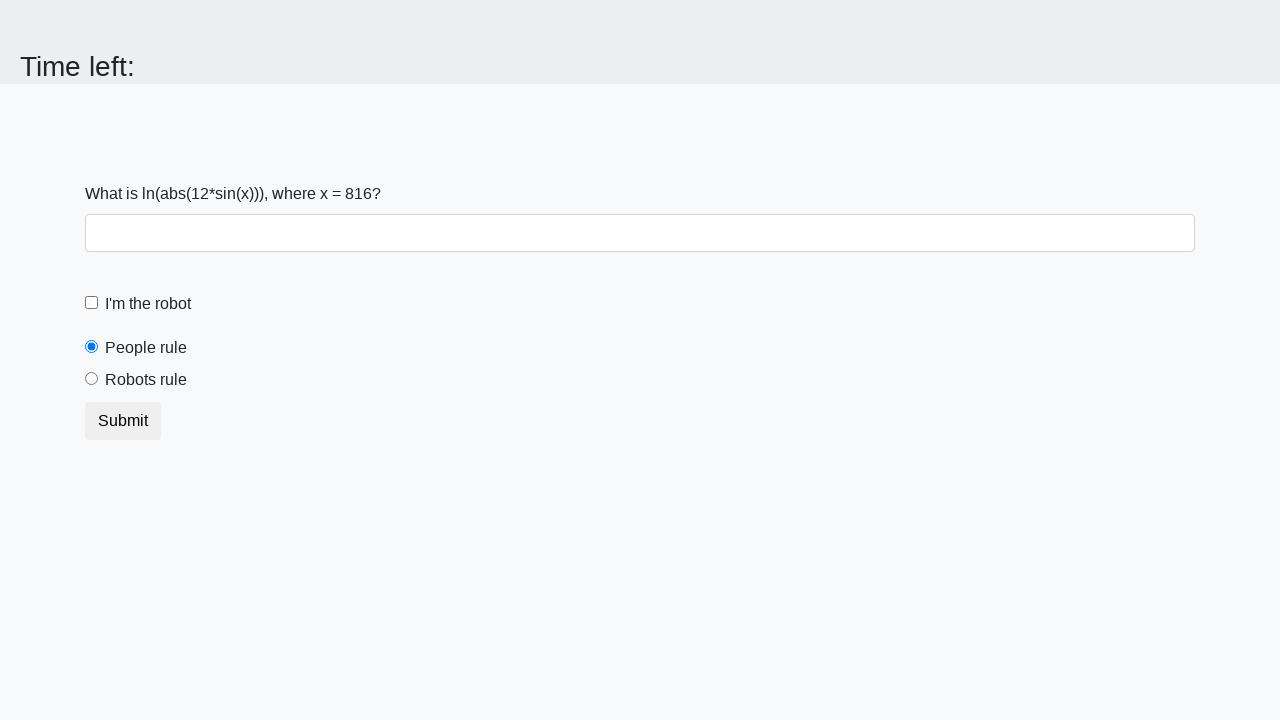

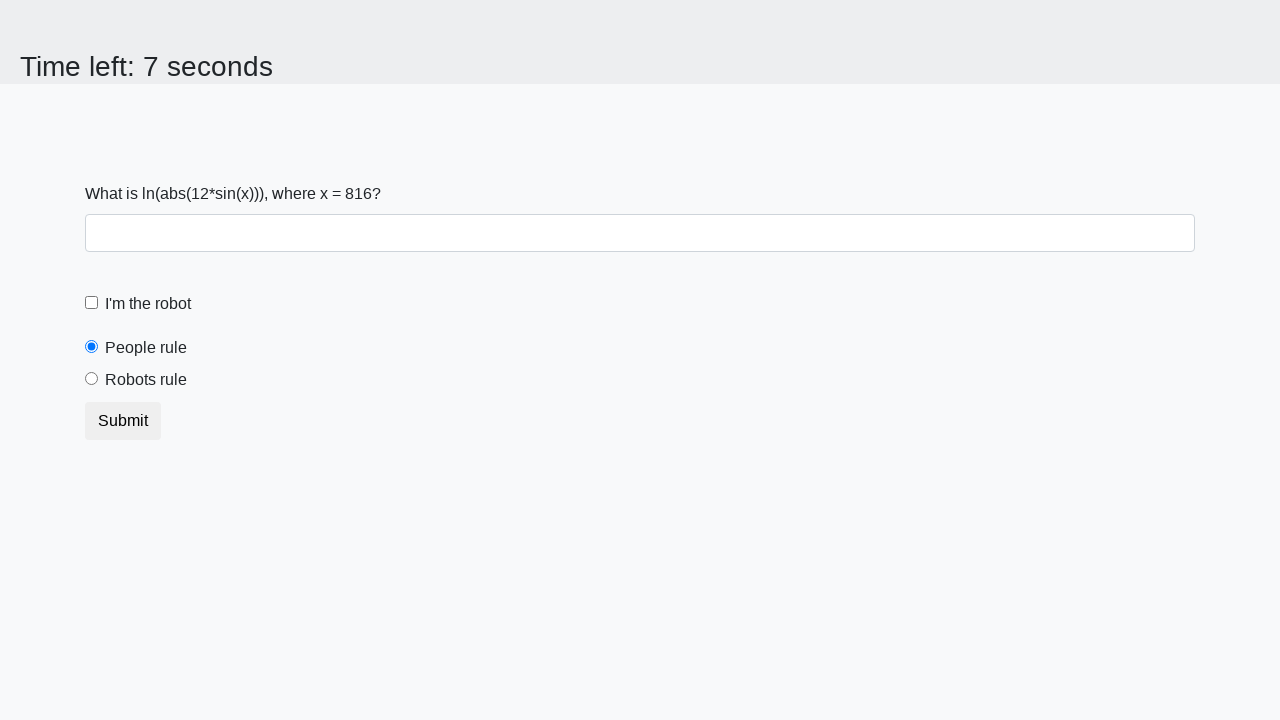